Tests adding multiple elements by clicking the Add Element button twice

Starting URL: http://the-internet.herokuapp.com/add_remove_elements/

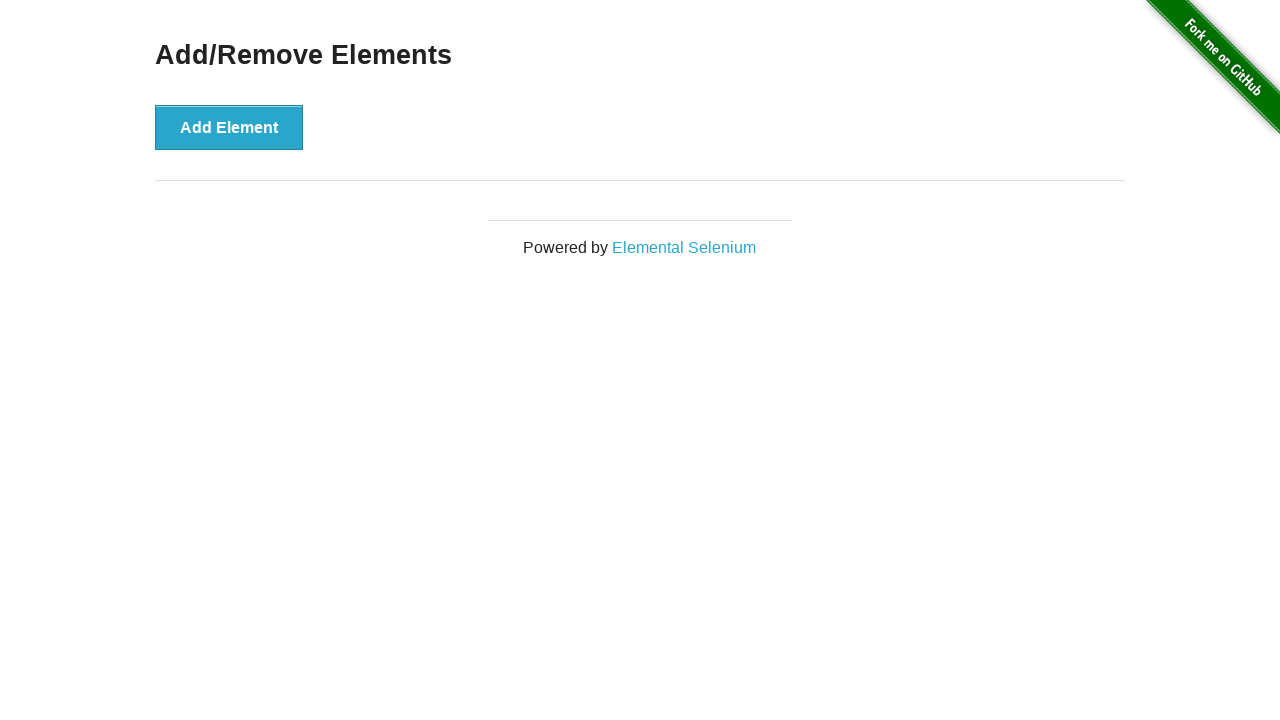

Clicked Add Element button for the first time at (229, 127) on button:has-text('Add Element')
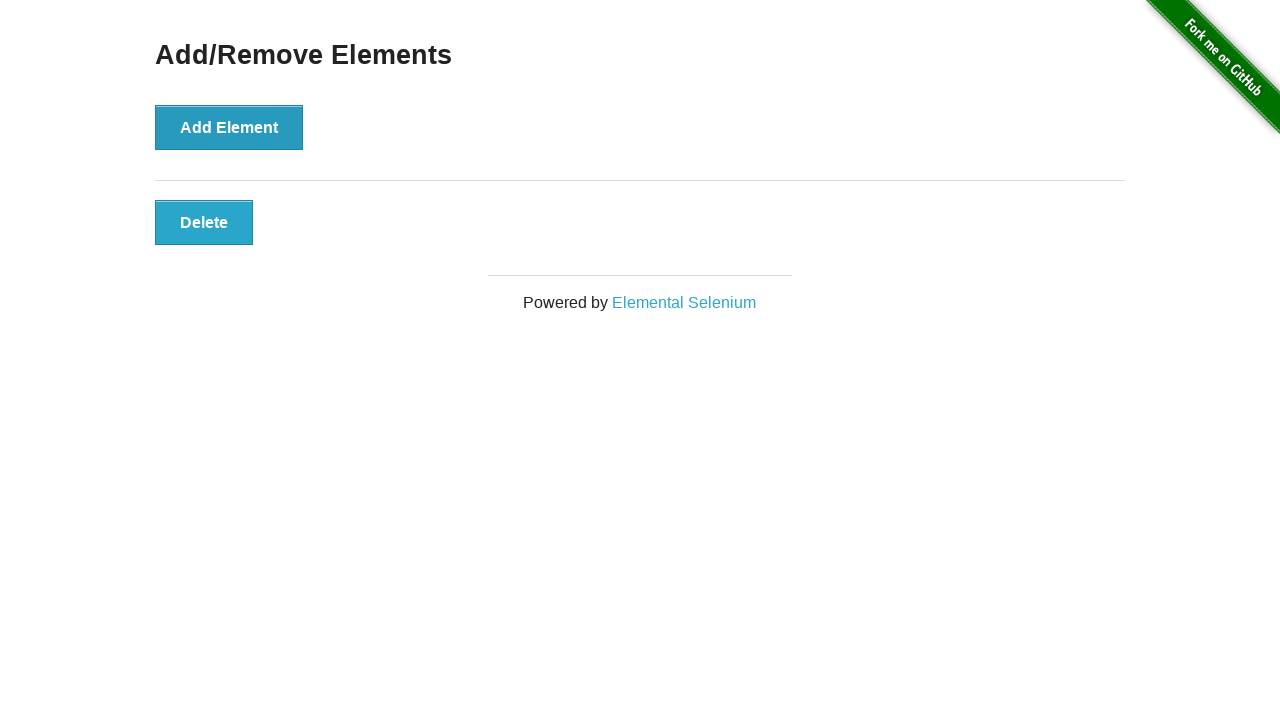

Clicked Add Element button for the second time at (229, 127) on button:has-text('Add Element')
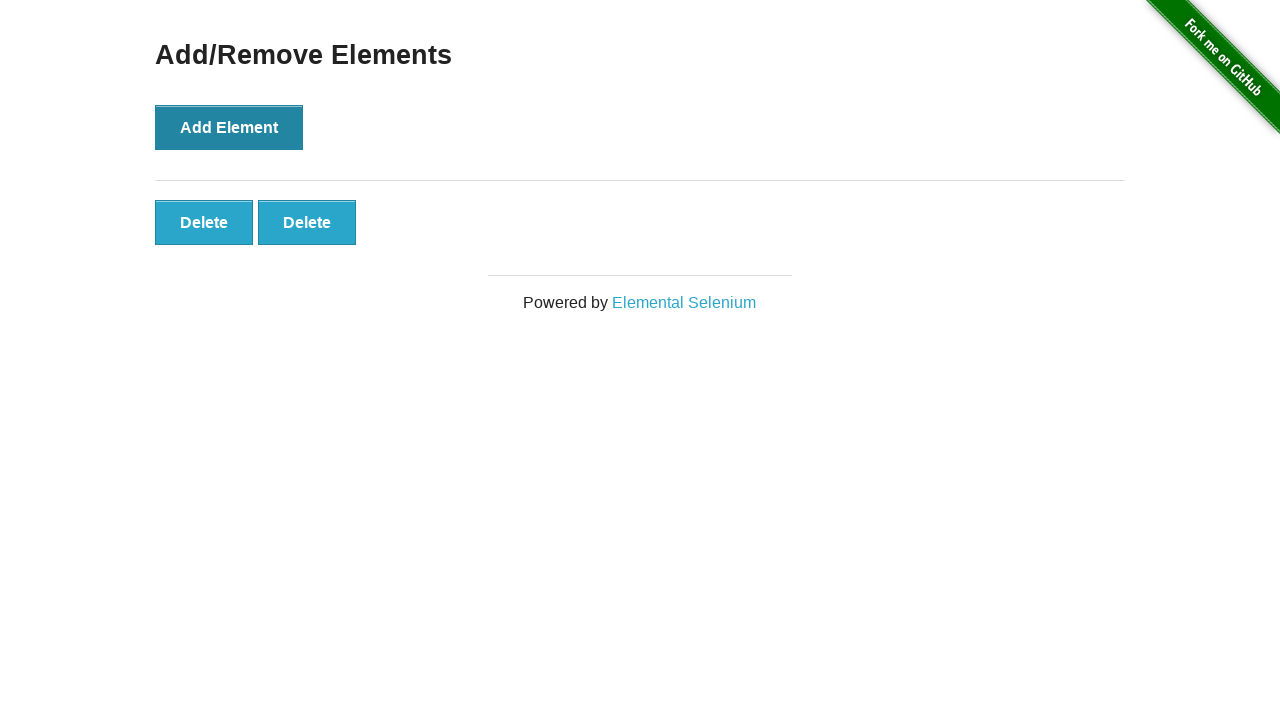

Waited for added elements to be visible on the page
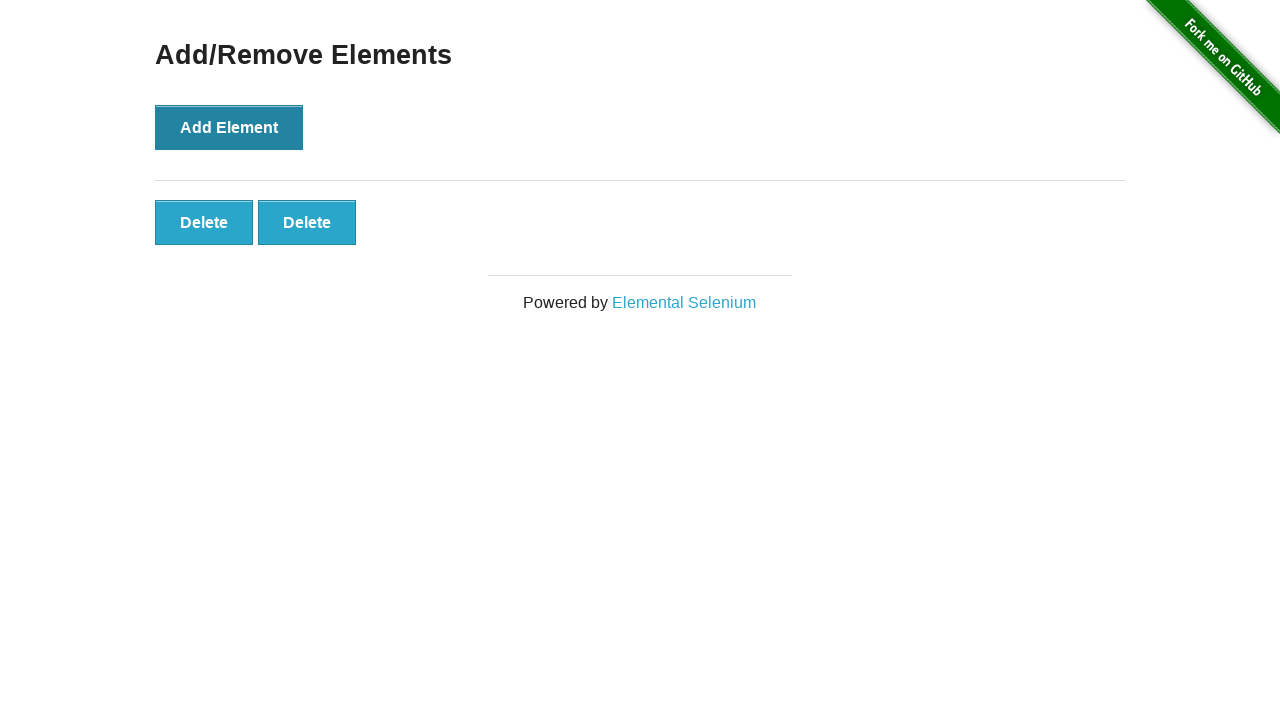

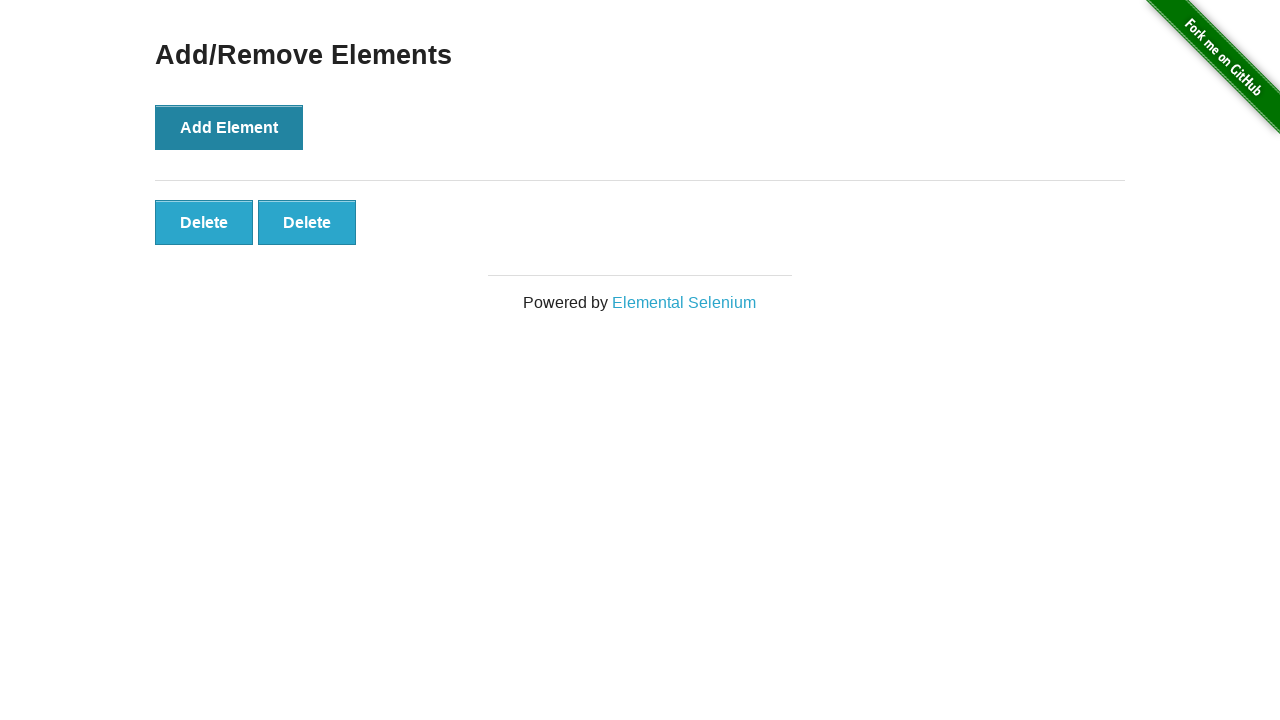